Tests handling of a prompt alert by clicking a button, entering text into the prompt, and accepting it

Starting URL: https://the-internet.herokuapp.com/javascript_alerts

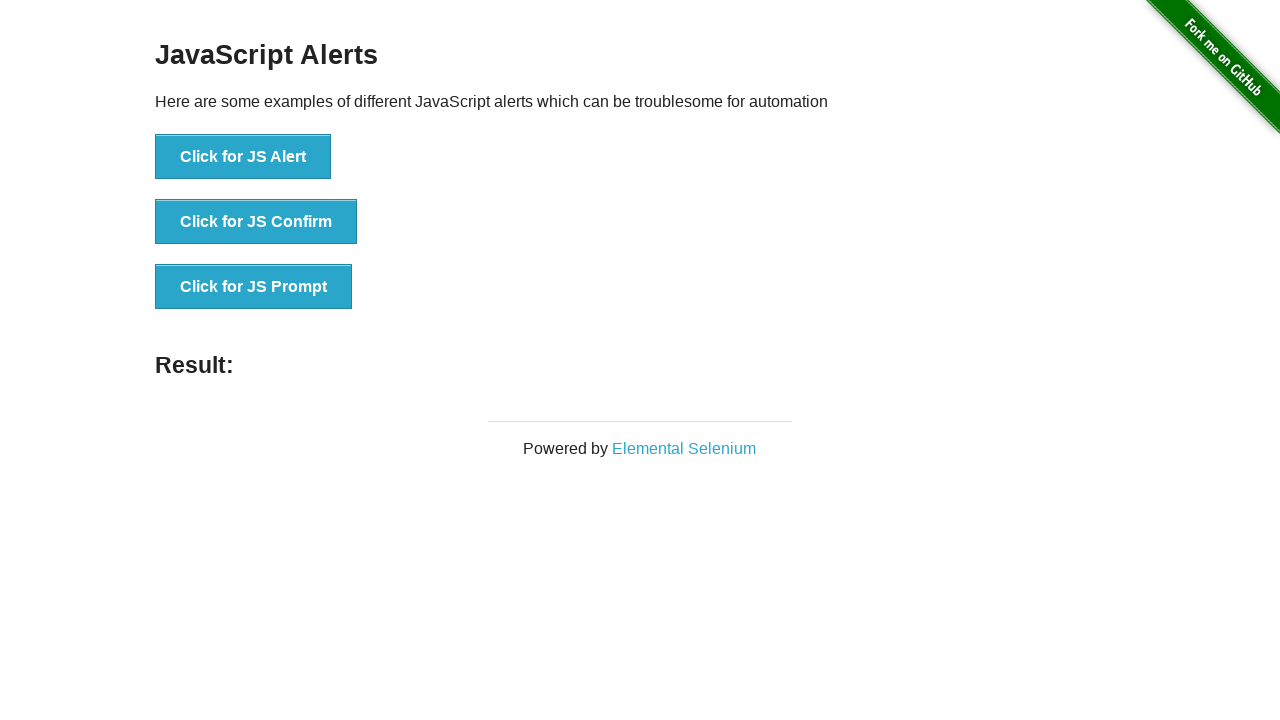

Set up dialog handler to accept prompt with 'hello'
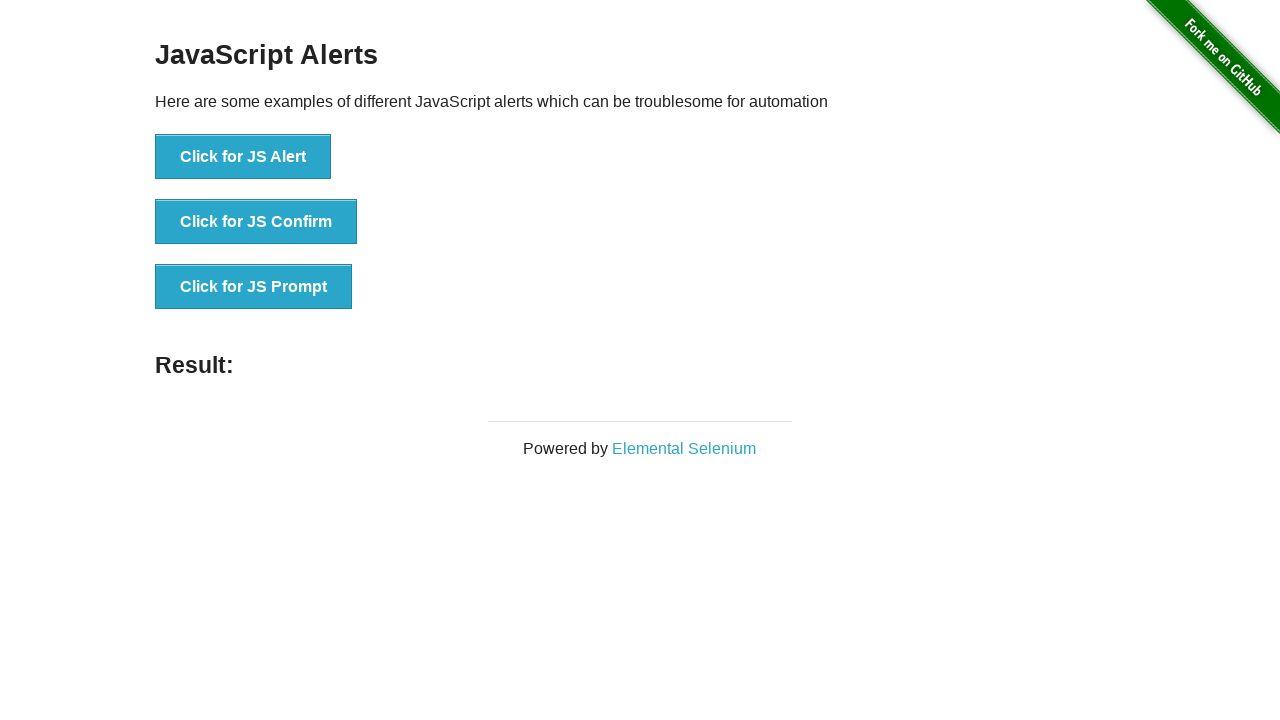

Clicked button to trigger JS Prompt alert at (254, 287) on xpath=//button[normalize-space()='Click for JS Prompt']
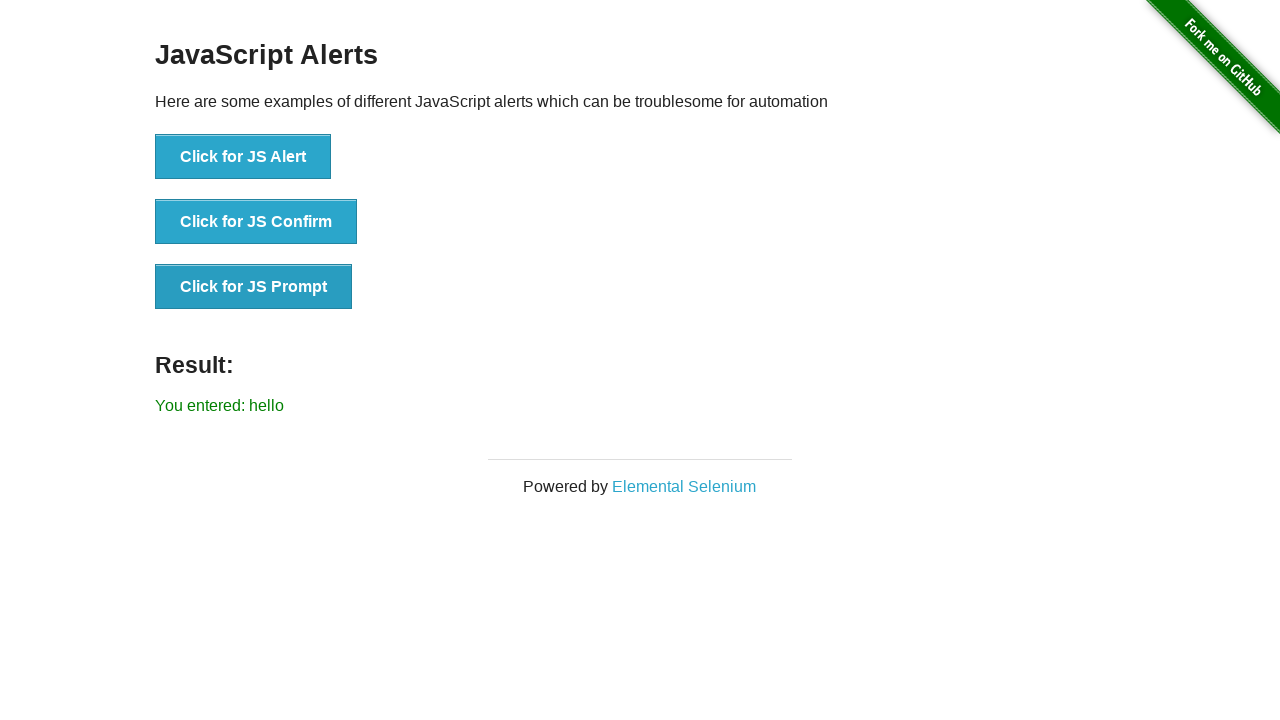

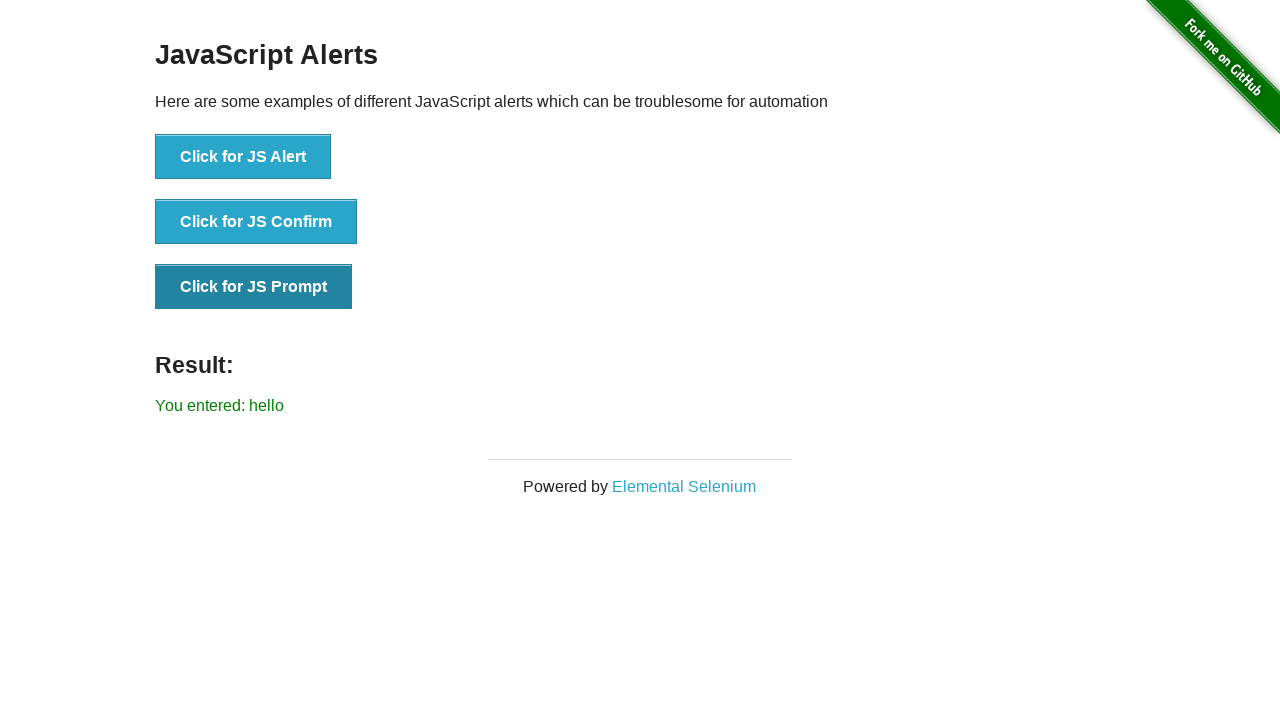